Tests answering JavaScript prompt dialogs by providing text input

Starting URL: https://kitchen.applitools.com/ingredients/alert

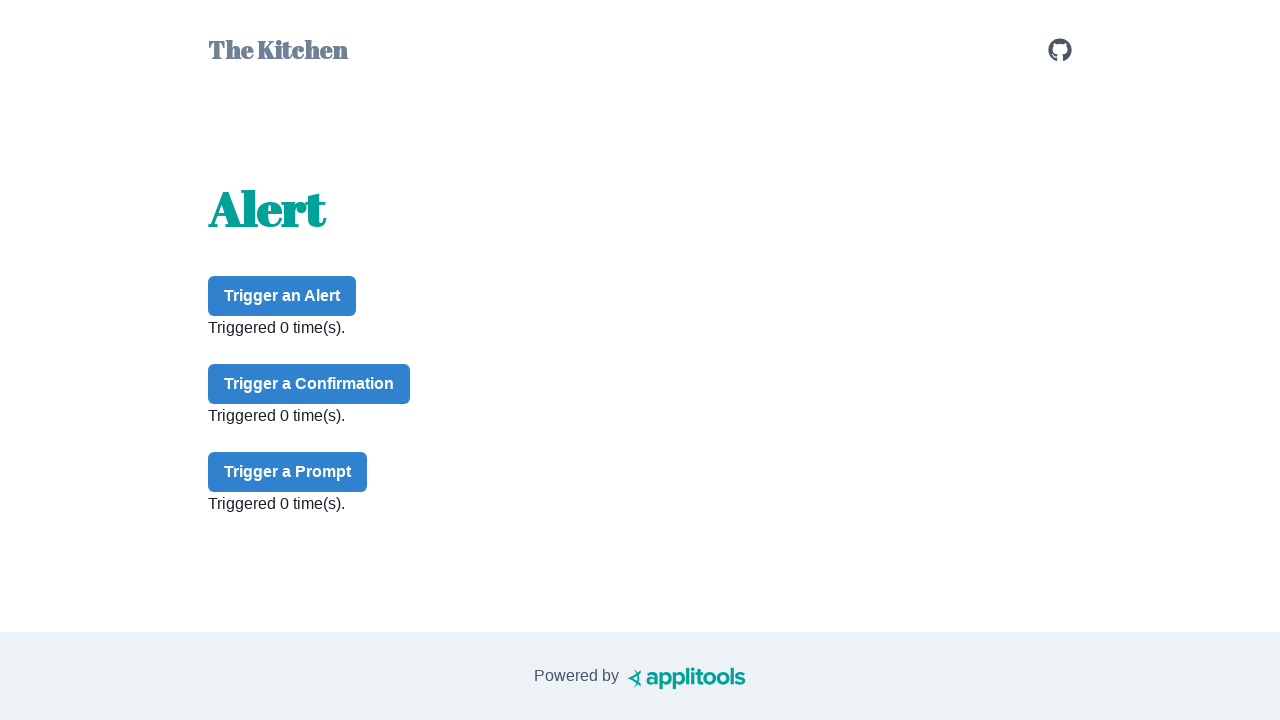

Set up dialog handler to accept prompts with text 'nachos'
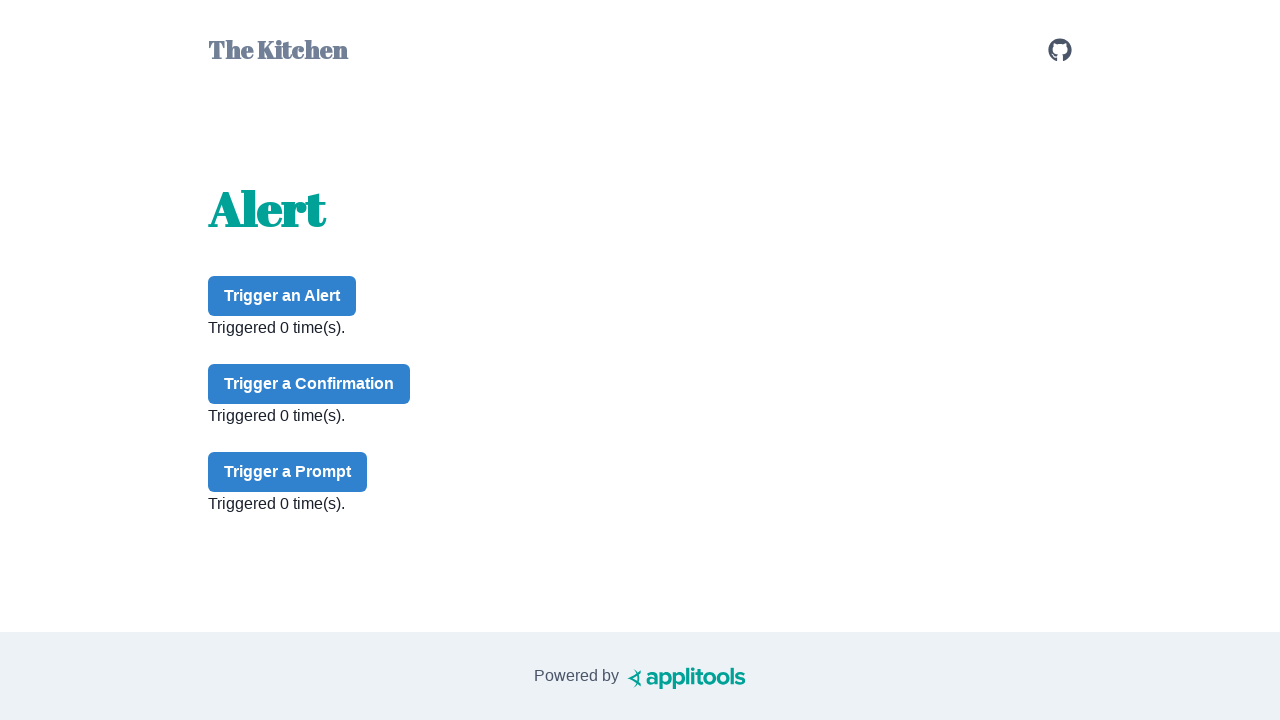

Clicked the prompt button to trigger JavaScript prompt dialog at (288, 472) on #prompt-button
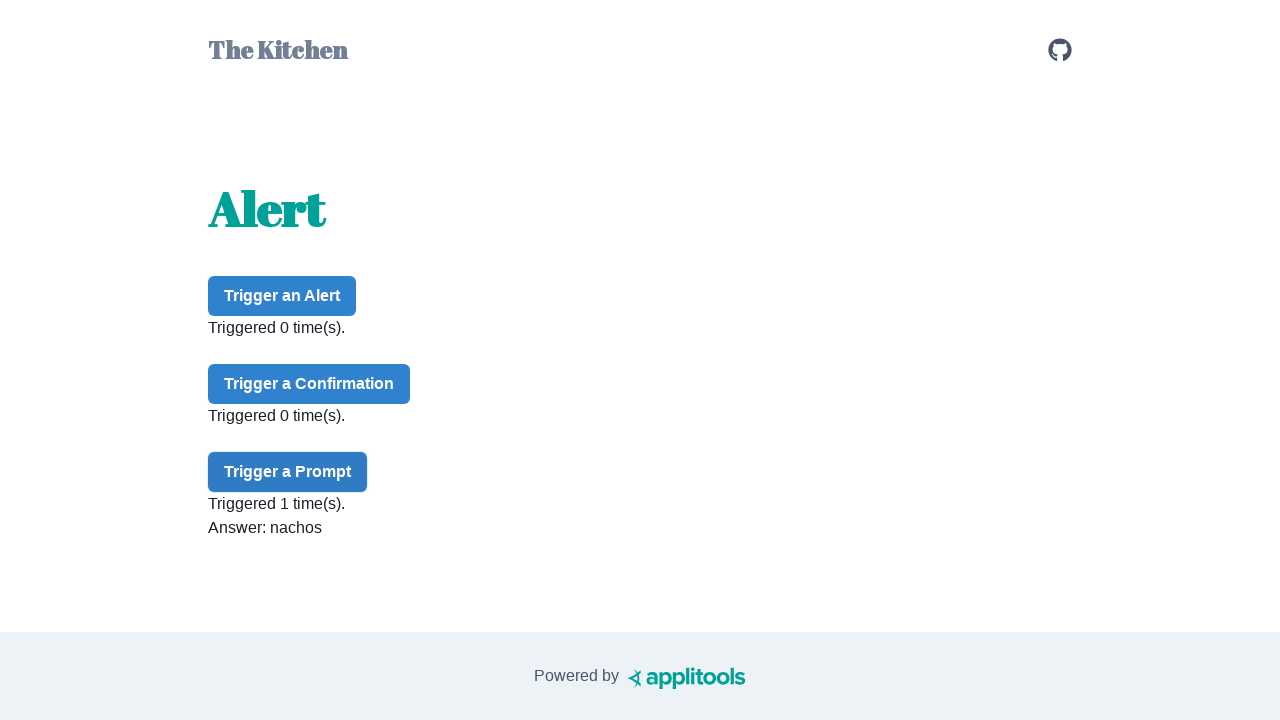

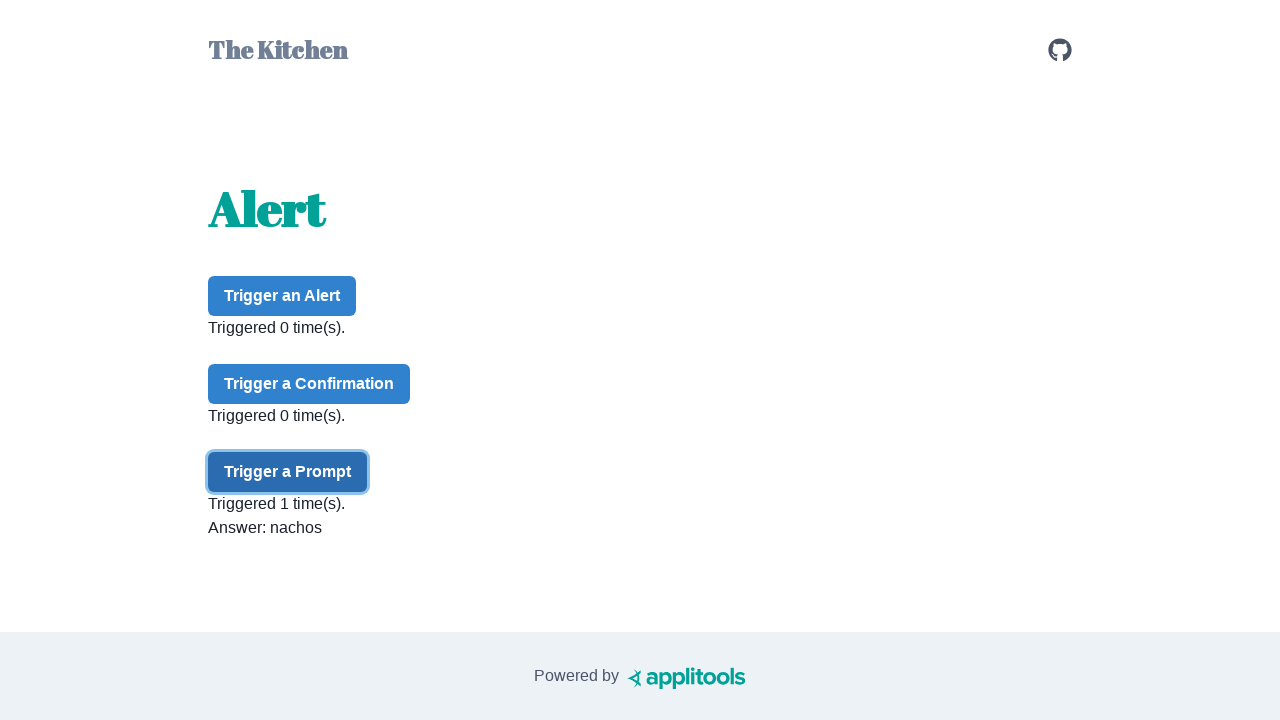